Tests the FAQ accordion functionality on a scooter rental site by clicking on each question dropdown and verifying the correct answer text is displayed for all 8 FAQ items.

Starting URL: https://qa-scooter.praktikum-services.ru/

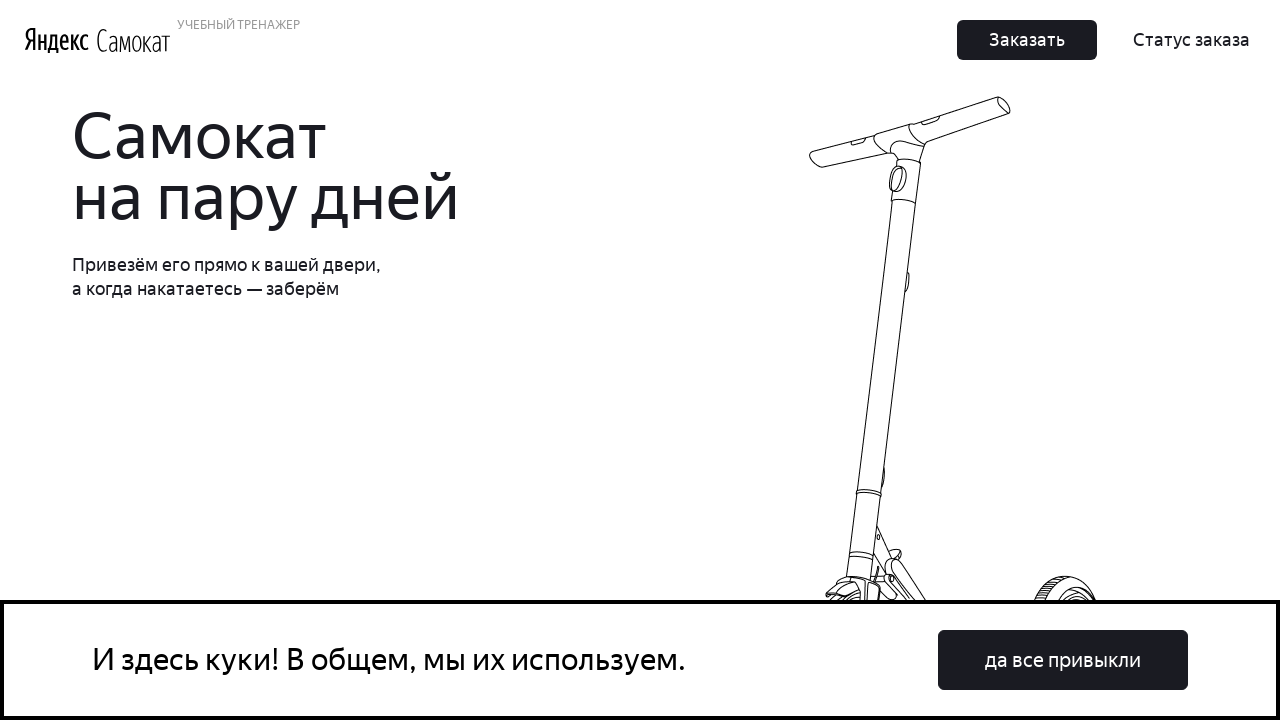

Scrolled to FAQ accordion section
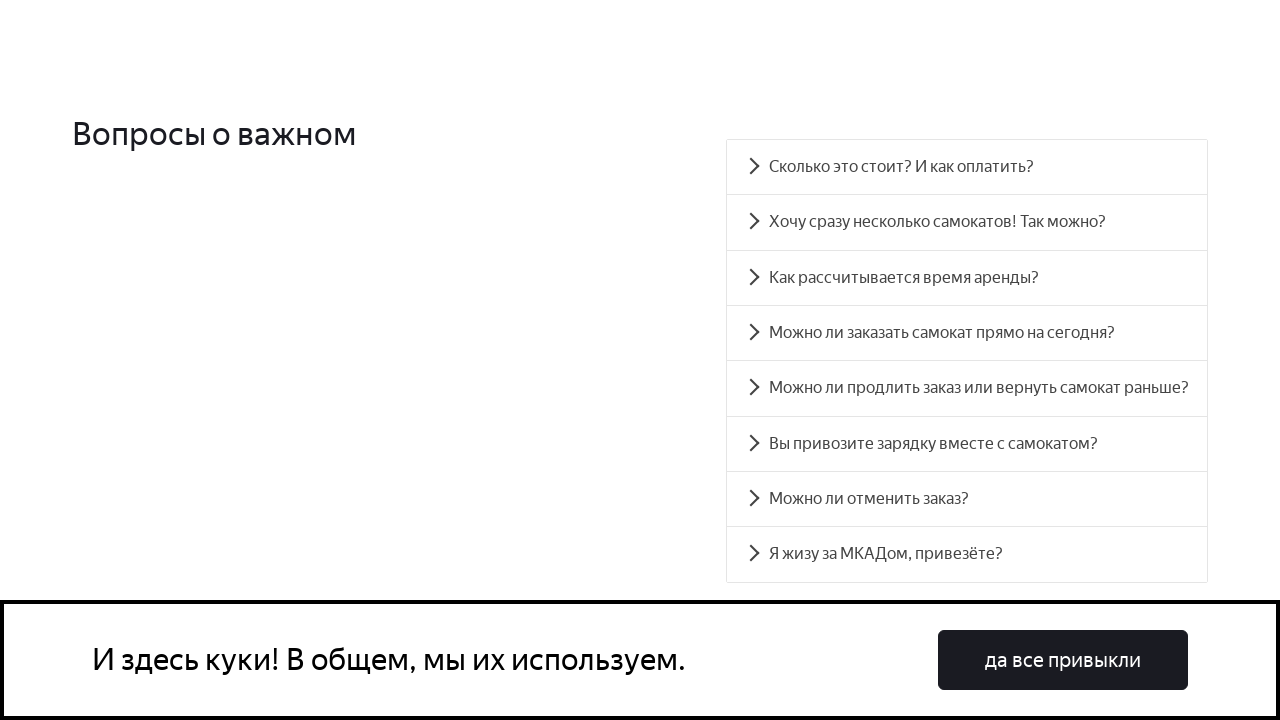

Clicked on FAQ item 1 question to expand at (967, 167) on .accordion__item:nth-child(1) .accordion__heading
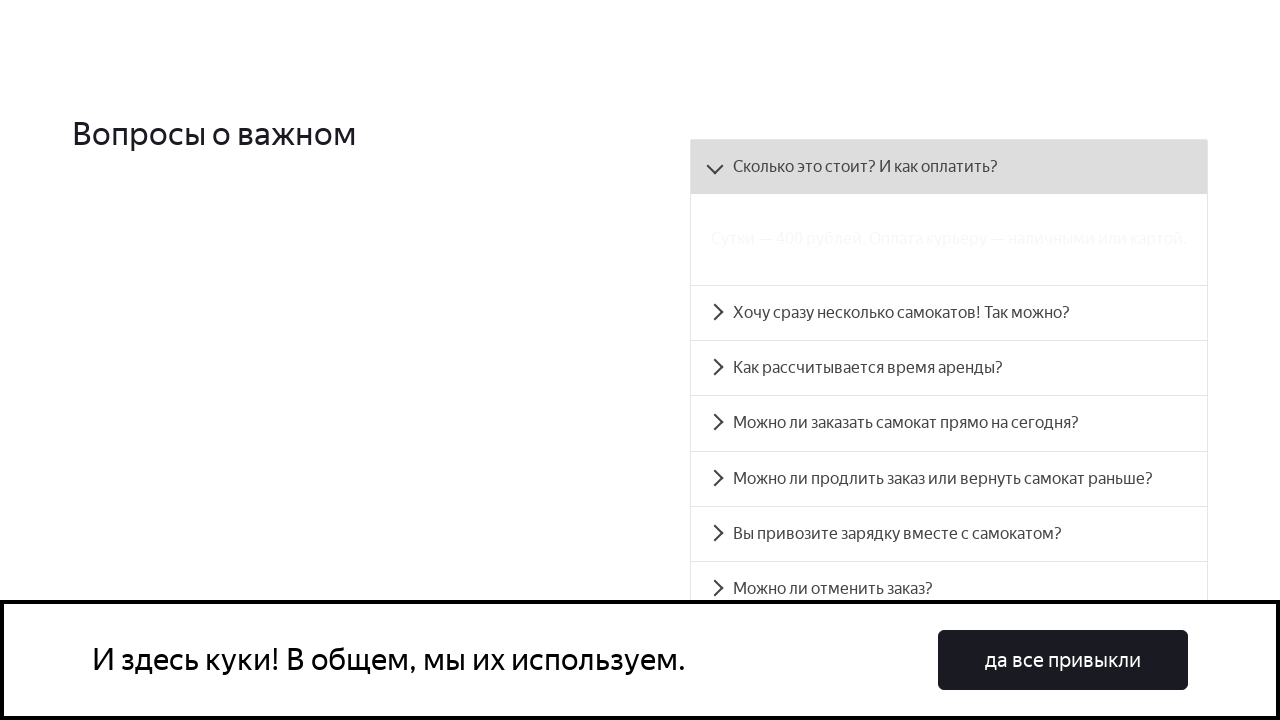

FAQ item 1 answer became visible
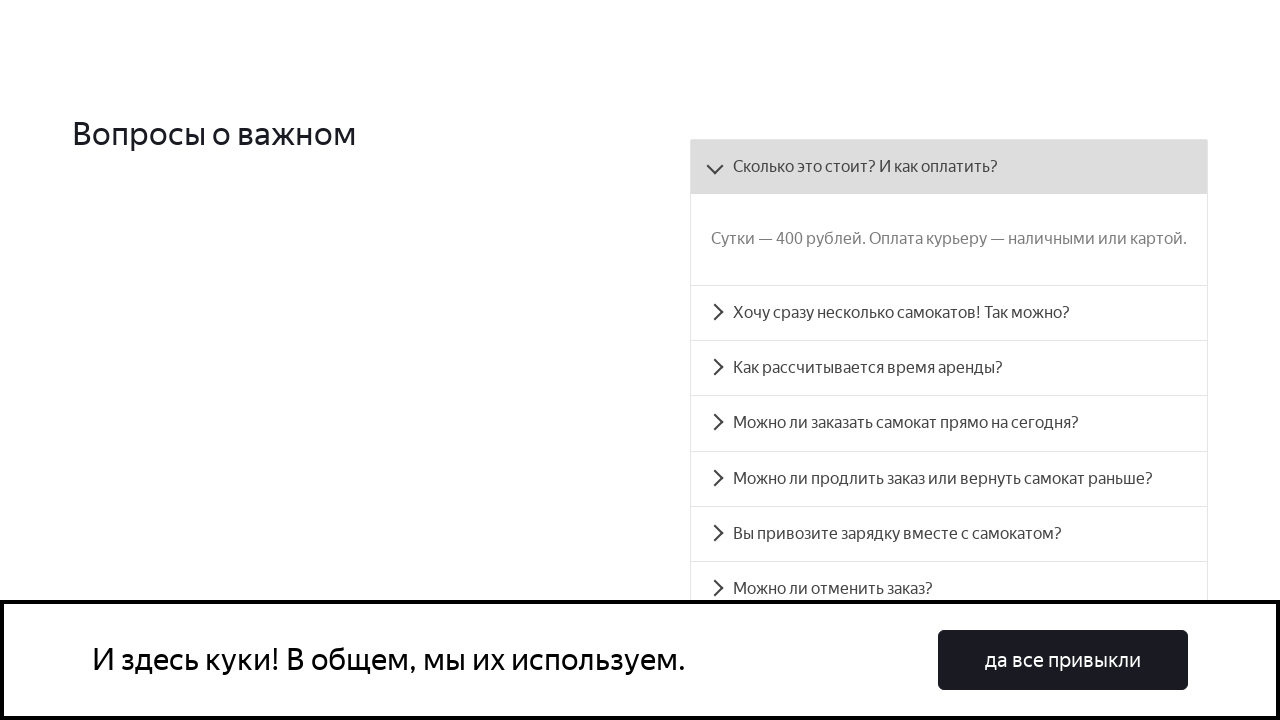

Retrieved answer text for FAQ item 1
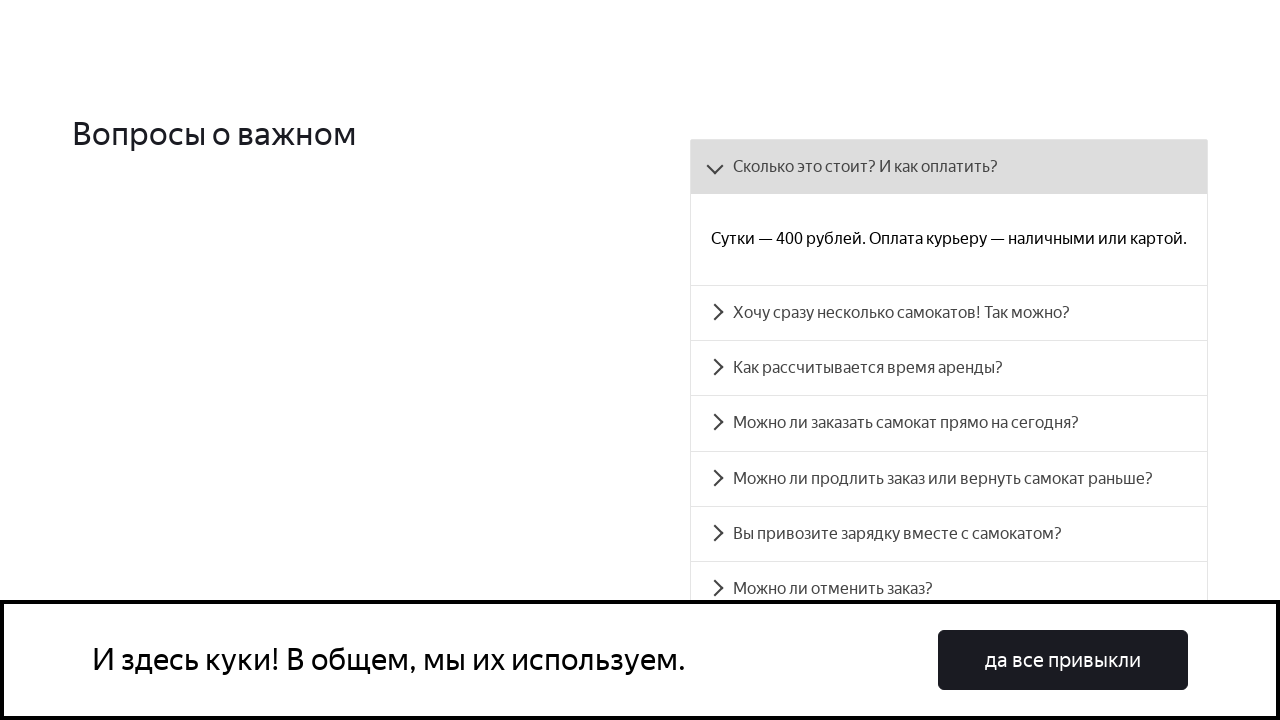

Verified FAQ item 1 answer text matches expected content
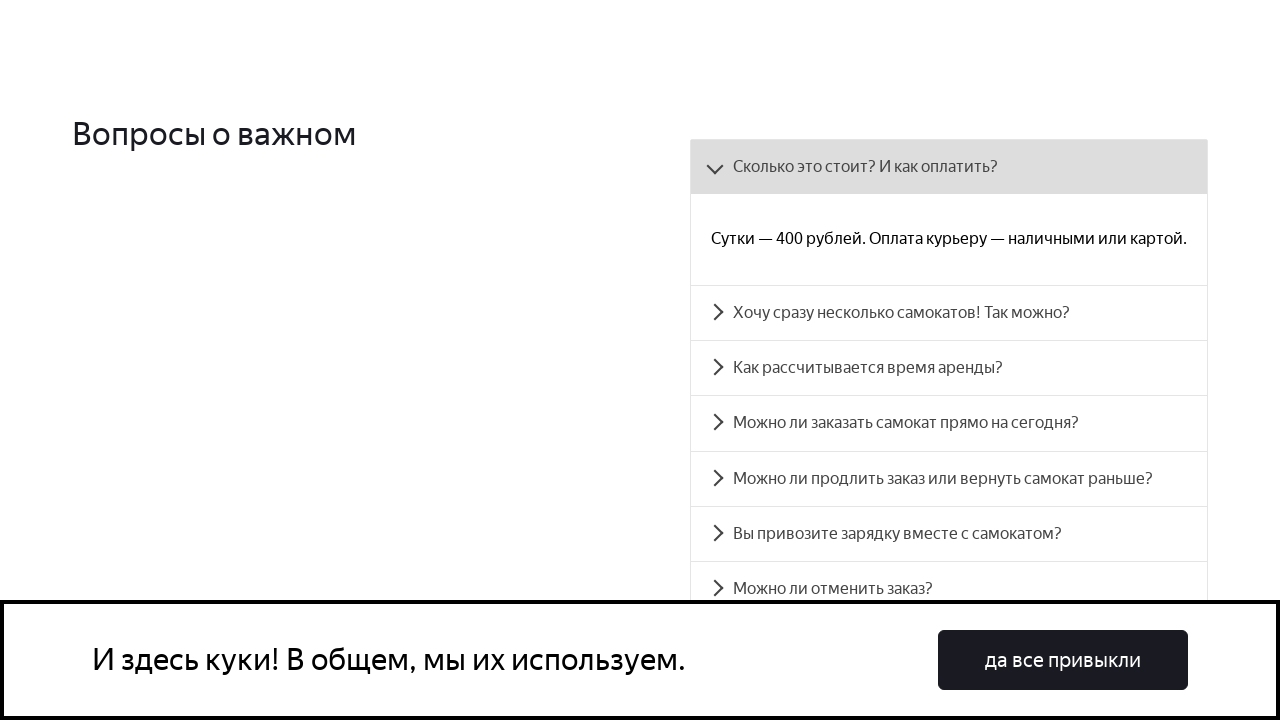

Clicked on FAQ item 2 question to expand at (949, 313) on .accordion__item:nth-child(2) .accordion__heading
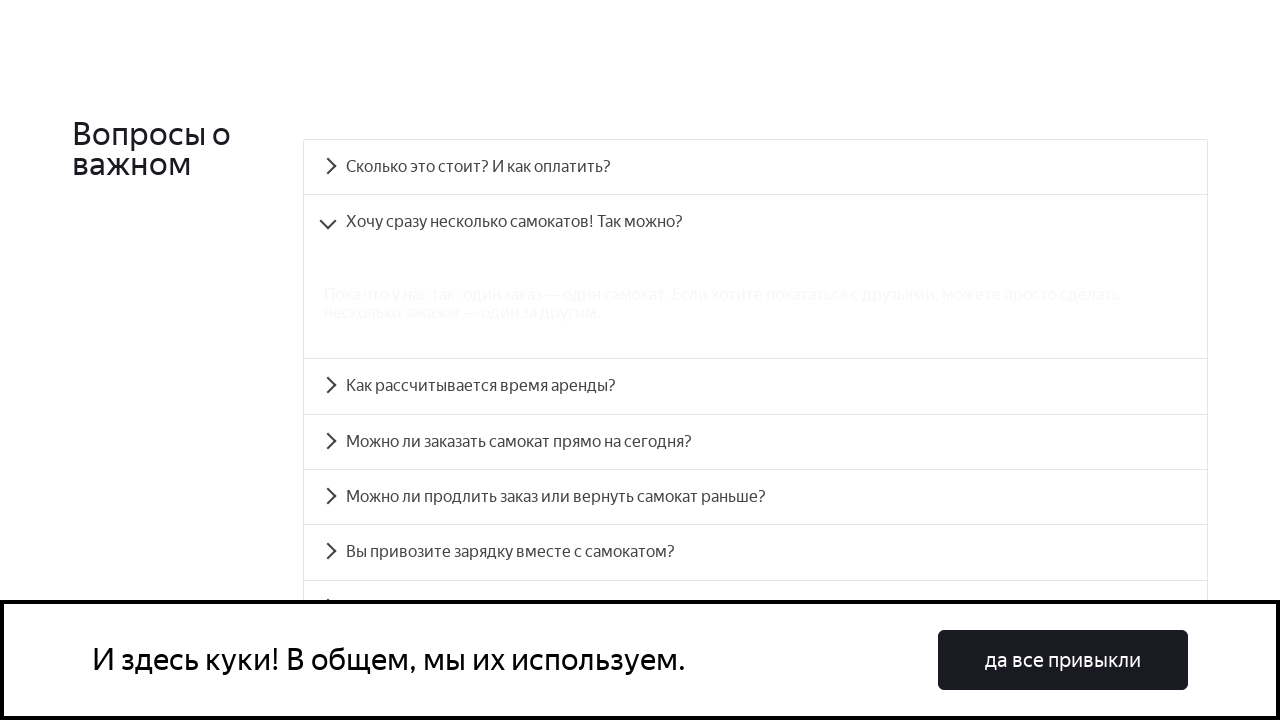

FAQ item 2 answer became visible
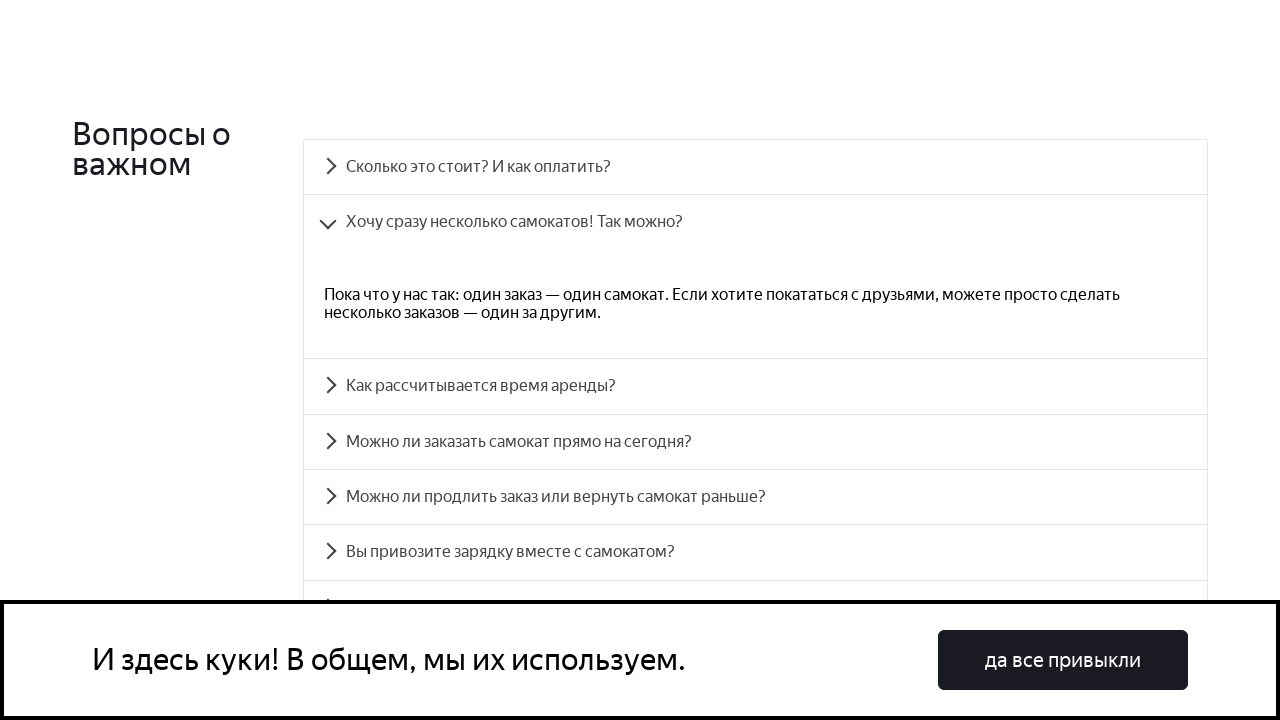

Retrieved answer text for FAQ item 2
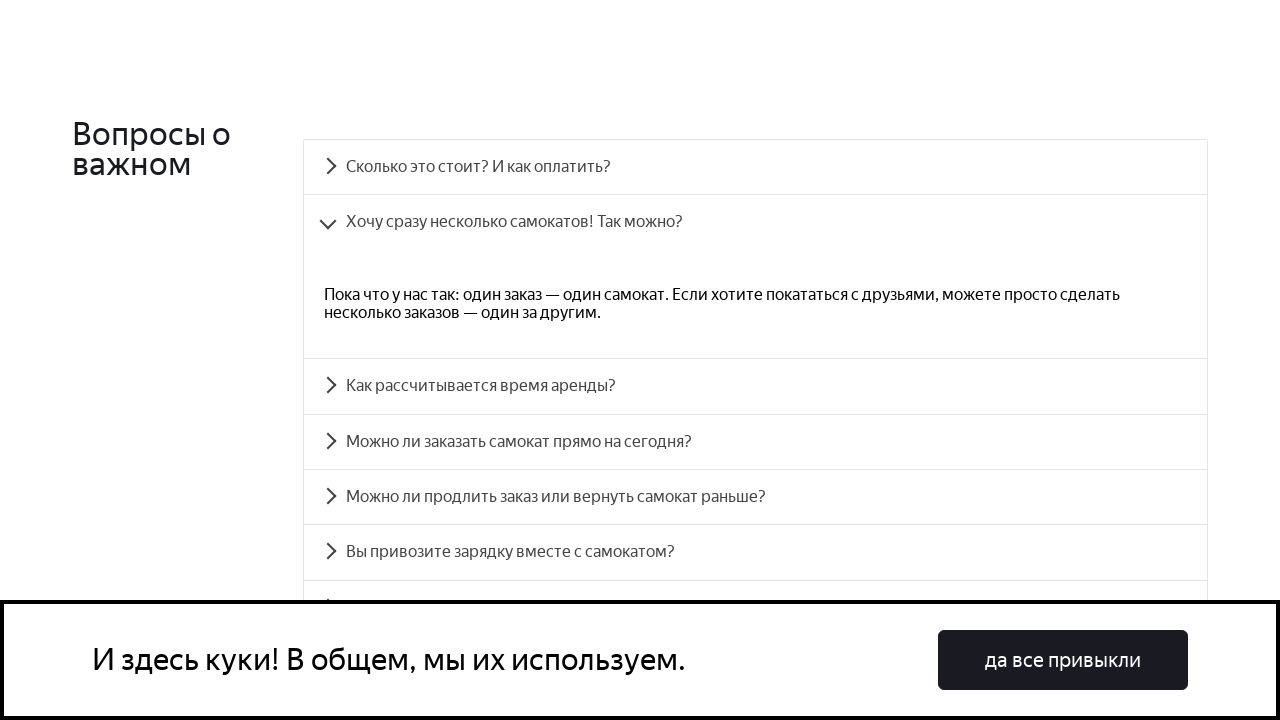

Verified FAQ item 2 answer text matches expected content
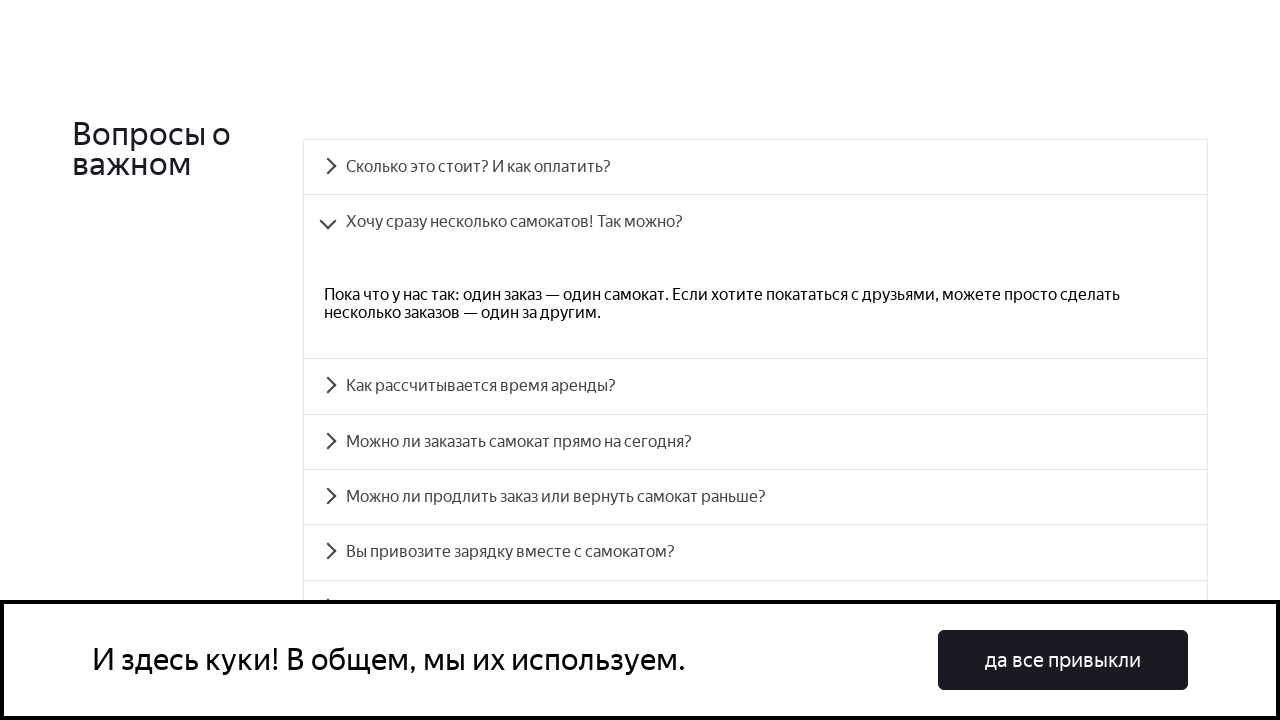

Clicked on FAQ item 3 question to expand at (755, 386) on .accordion__item:nth-child(3) .accordion__heading
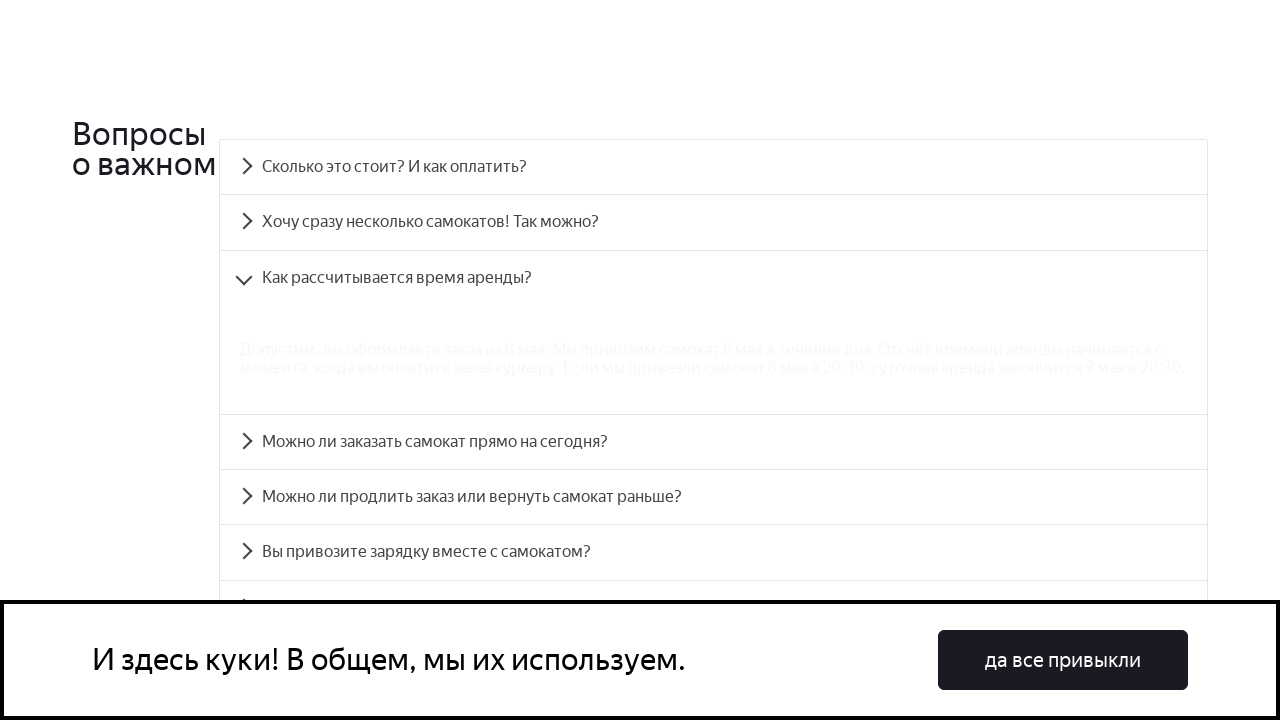

FAQ item 3 answer became visible
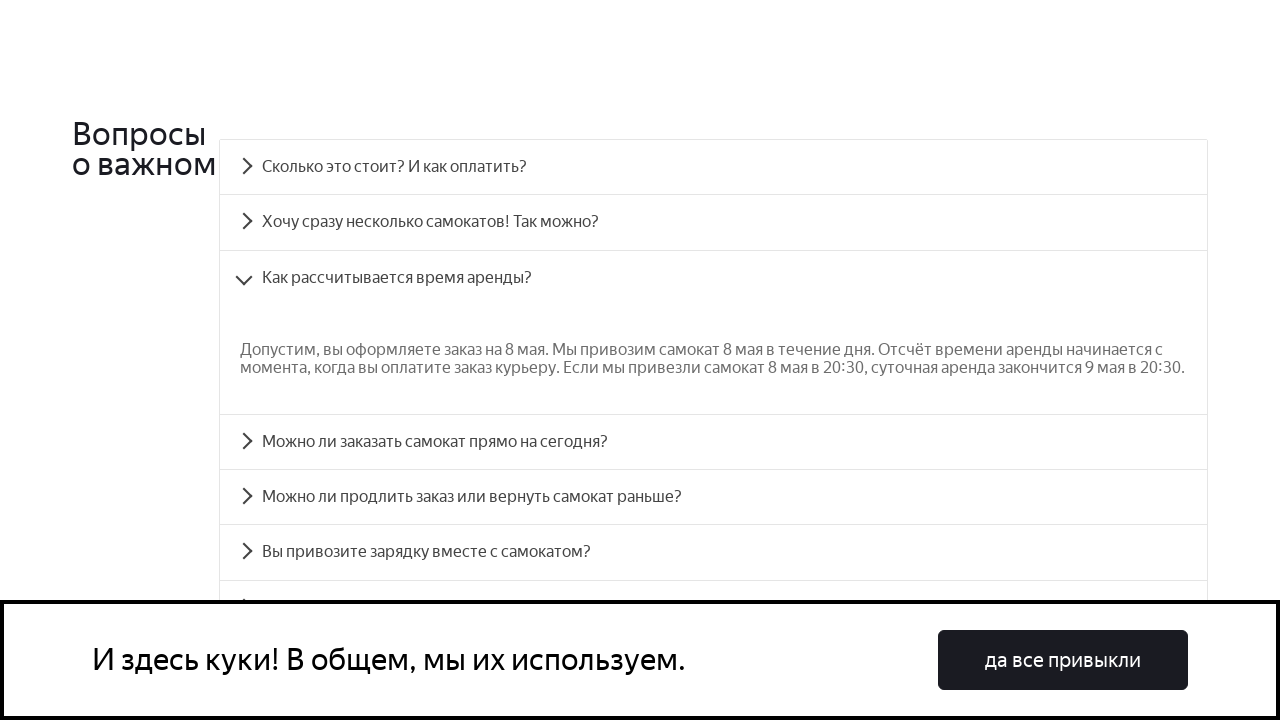

Retrieved answer text for FAQ item 3
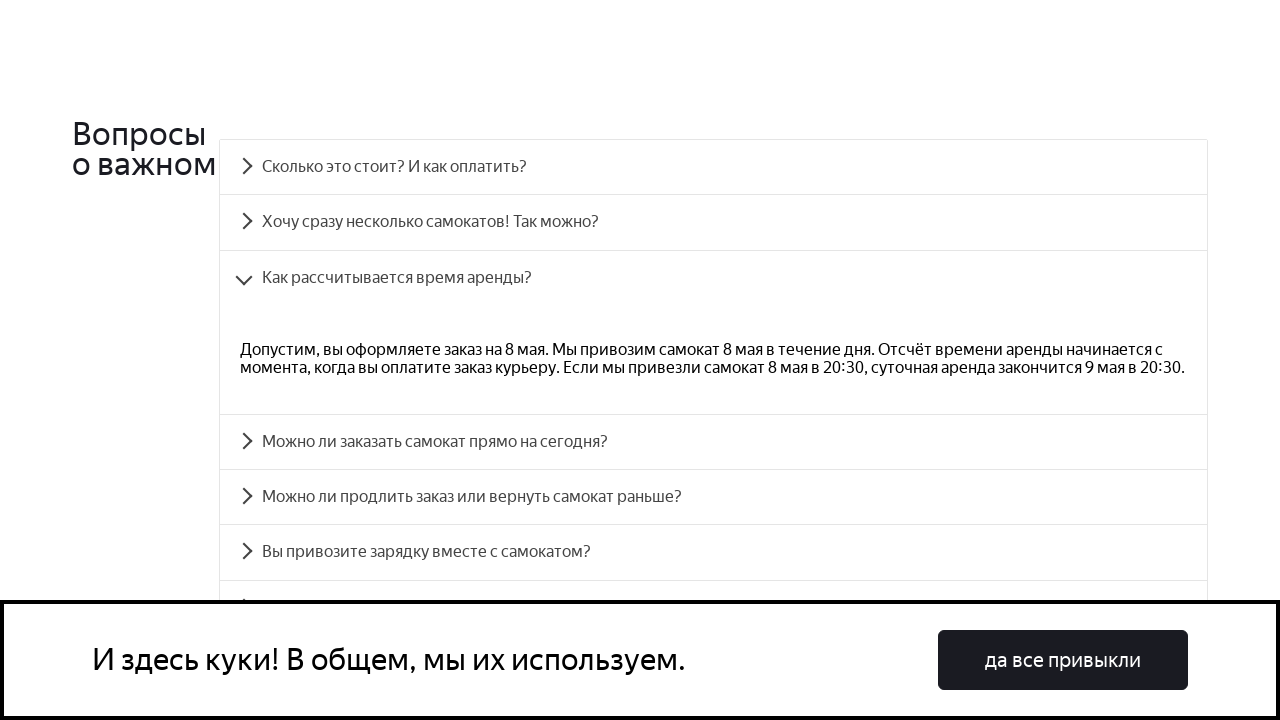

Verified FAQ item 3 answer text matches expected content
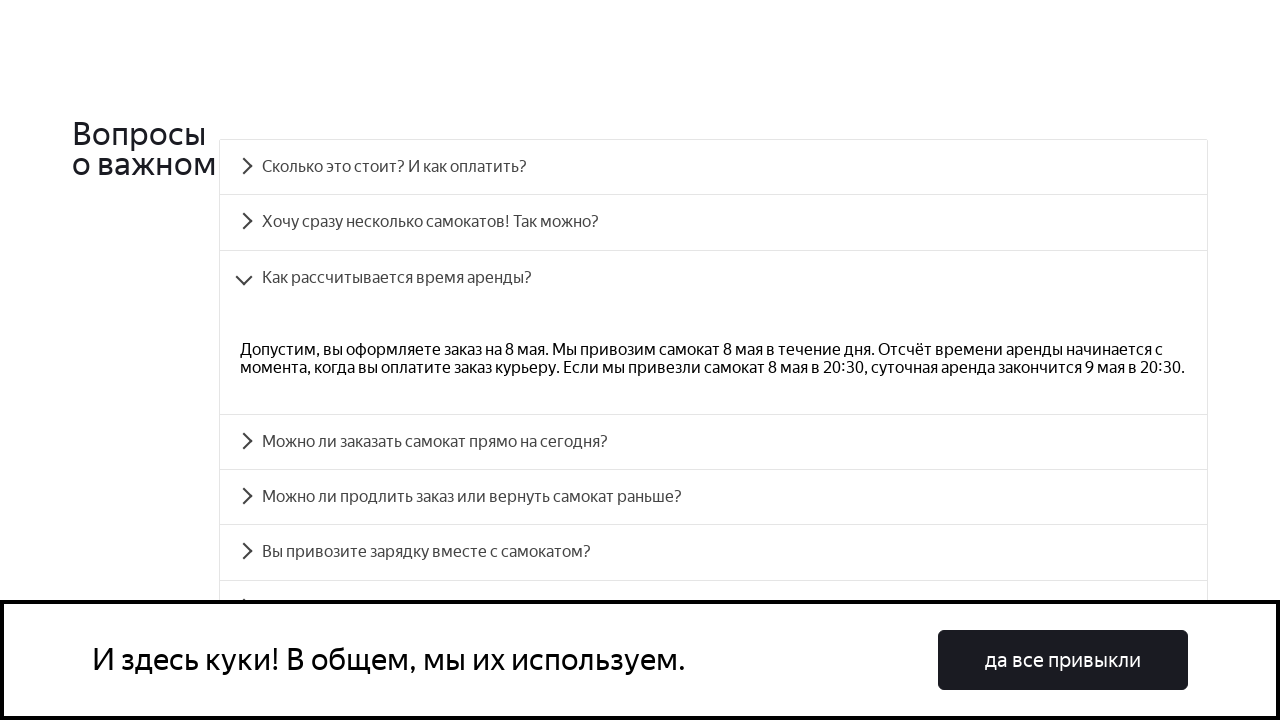

Clicked on FAQ item 4 question to expand at (714, 442) on .accordion__item:nth-child(4) .accordion__heading
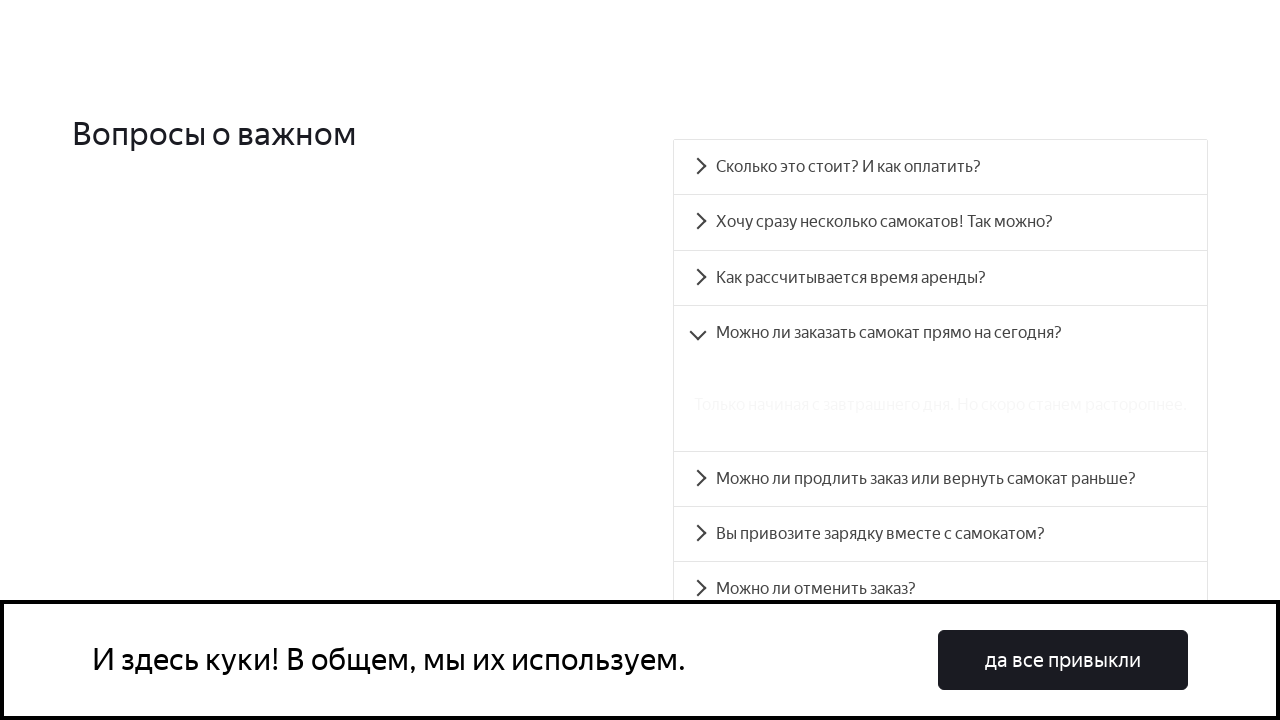

FAQ item 4 answer became visible
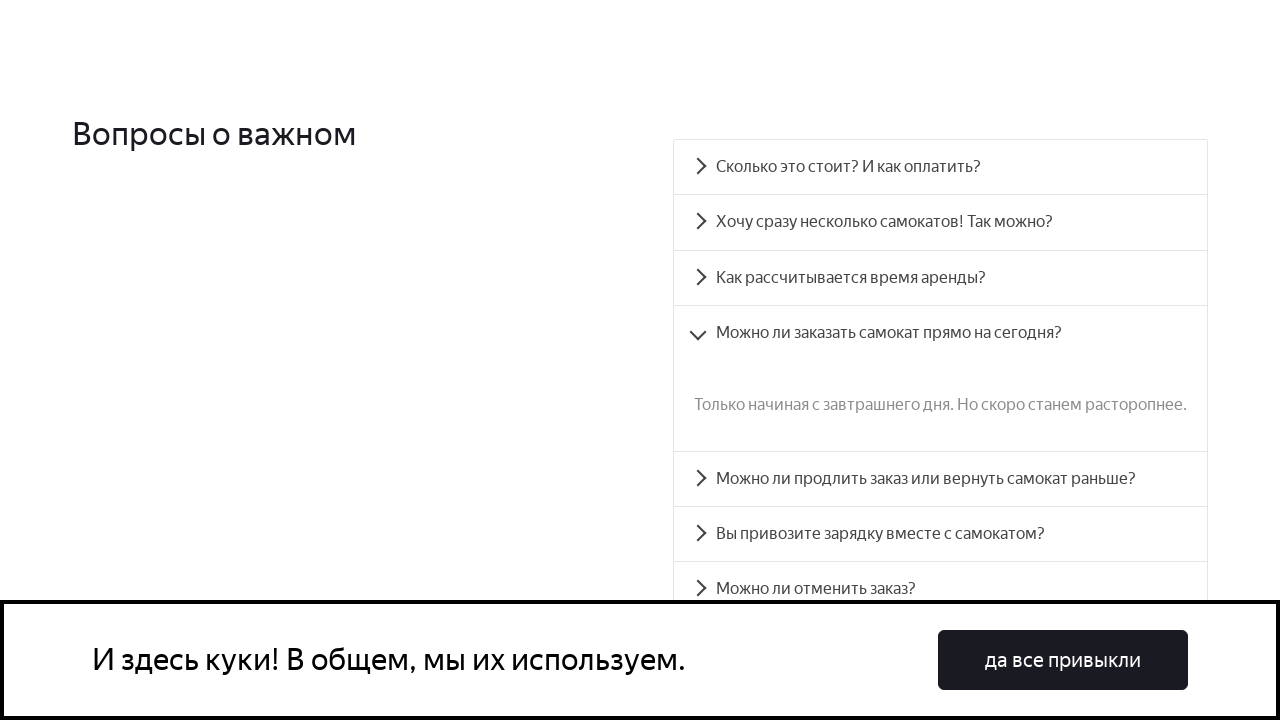

Retrieved answer text for FAQ item 4
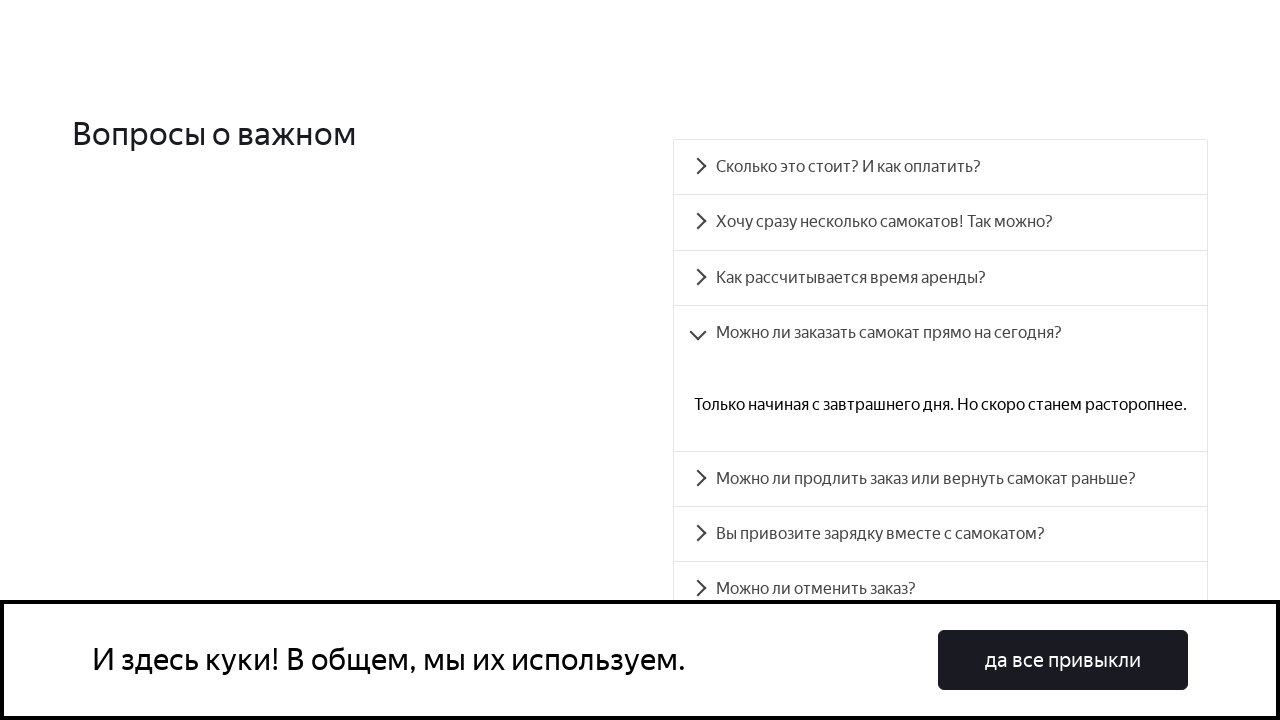

Verified FAQ item 4 answer text matches expected content
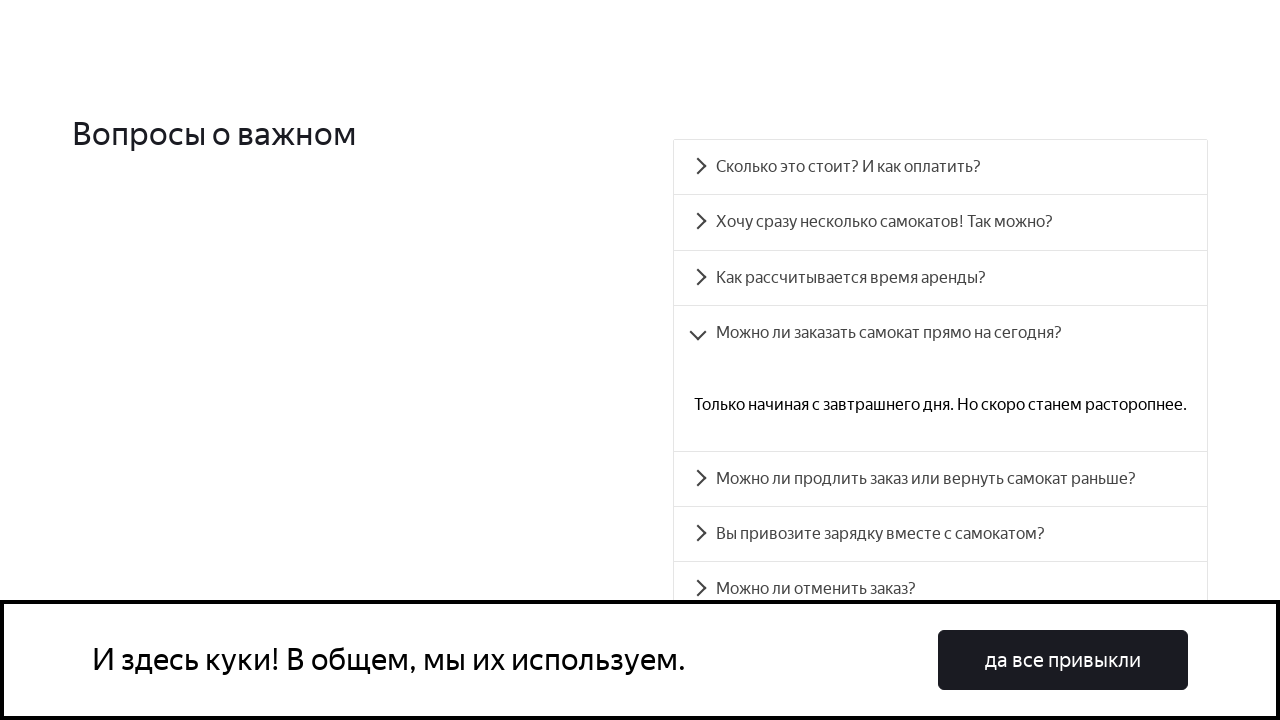

Clicked on FAQ item 5 question to expand at (940, 479) on .accordion__item:nth-child(5) .accordion__heading
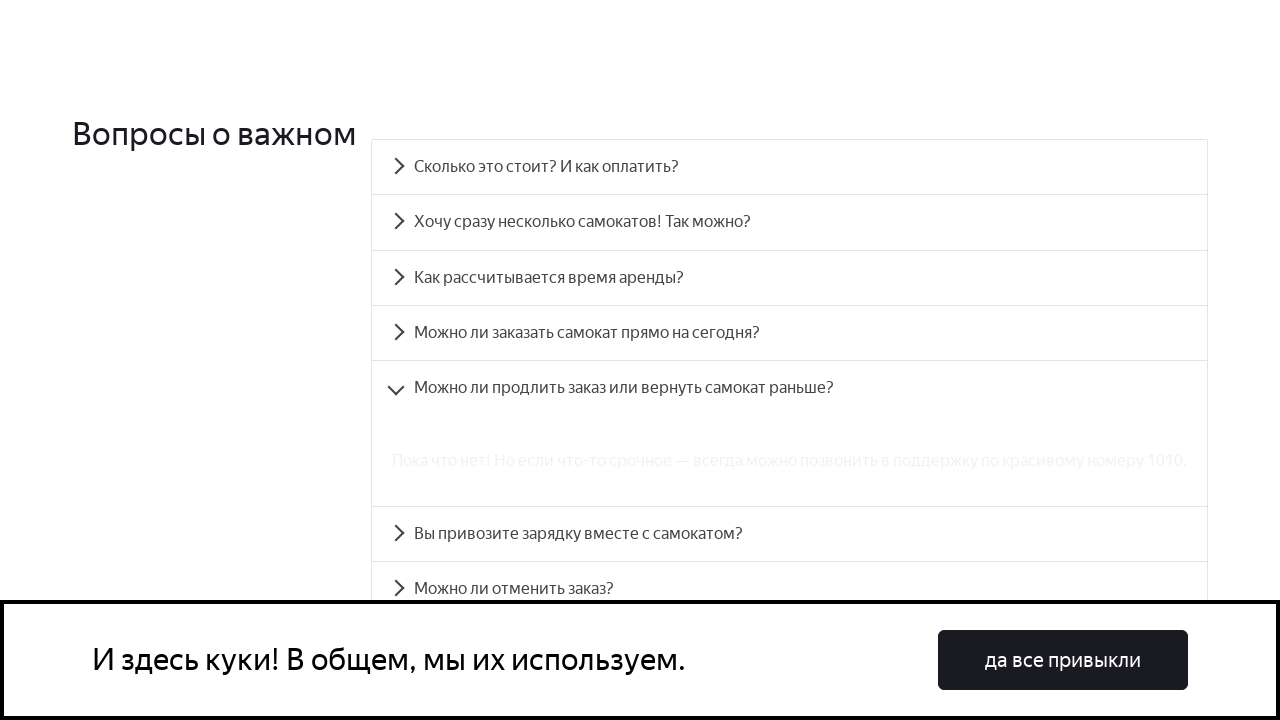

FAQ item 5 answer became visible
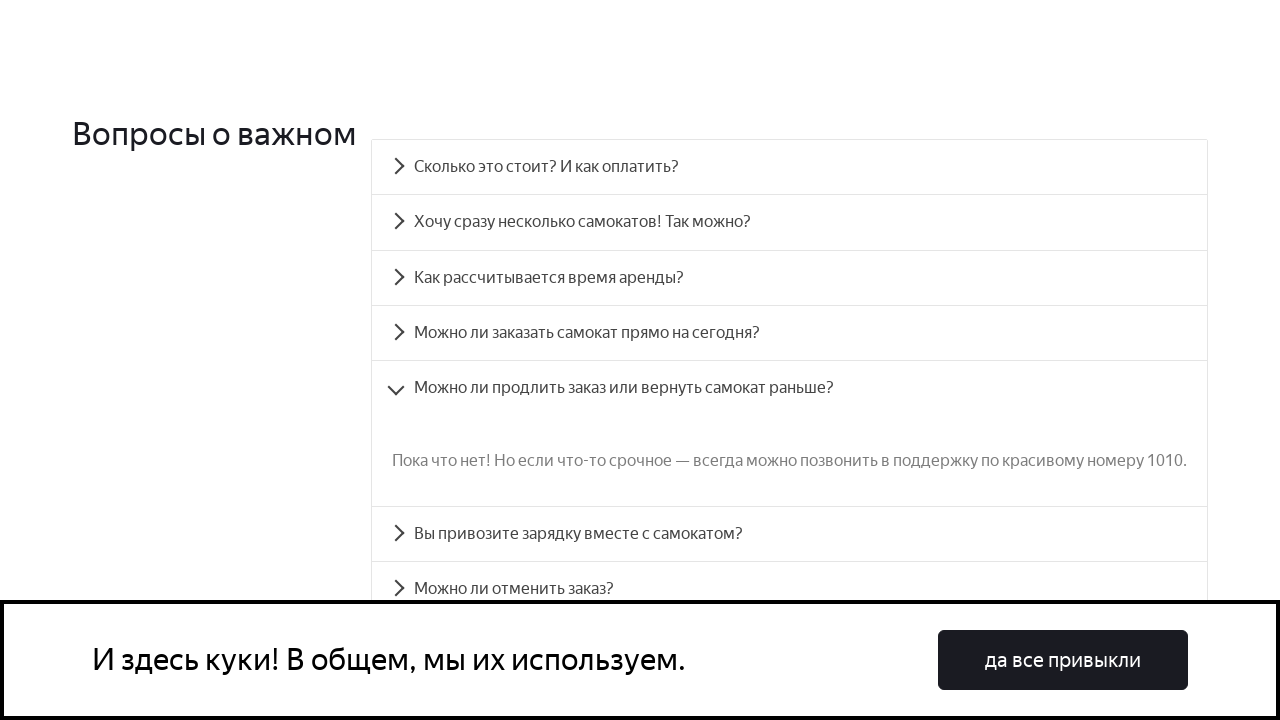

Retrieved answer text for FAQ item 5
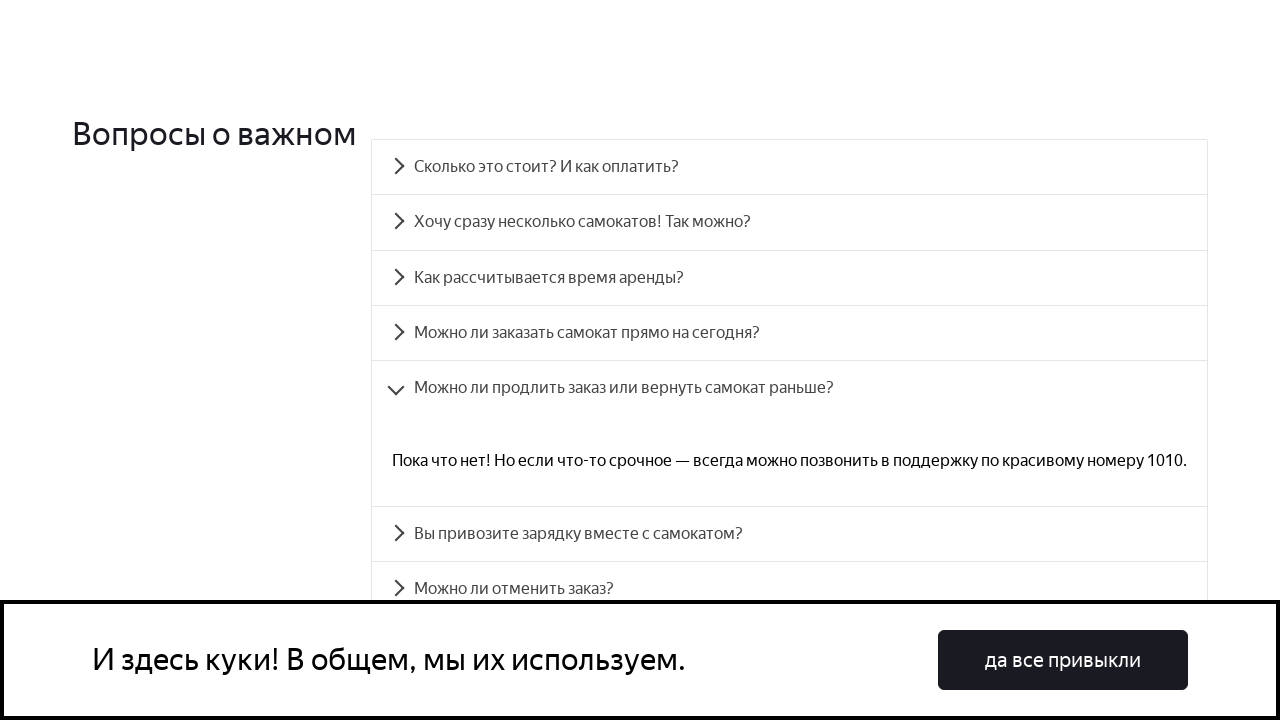

Verified FAQ item 5 answer text matches expected content
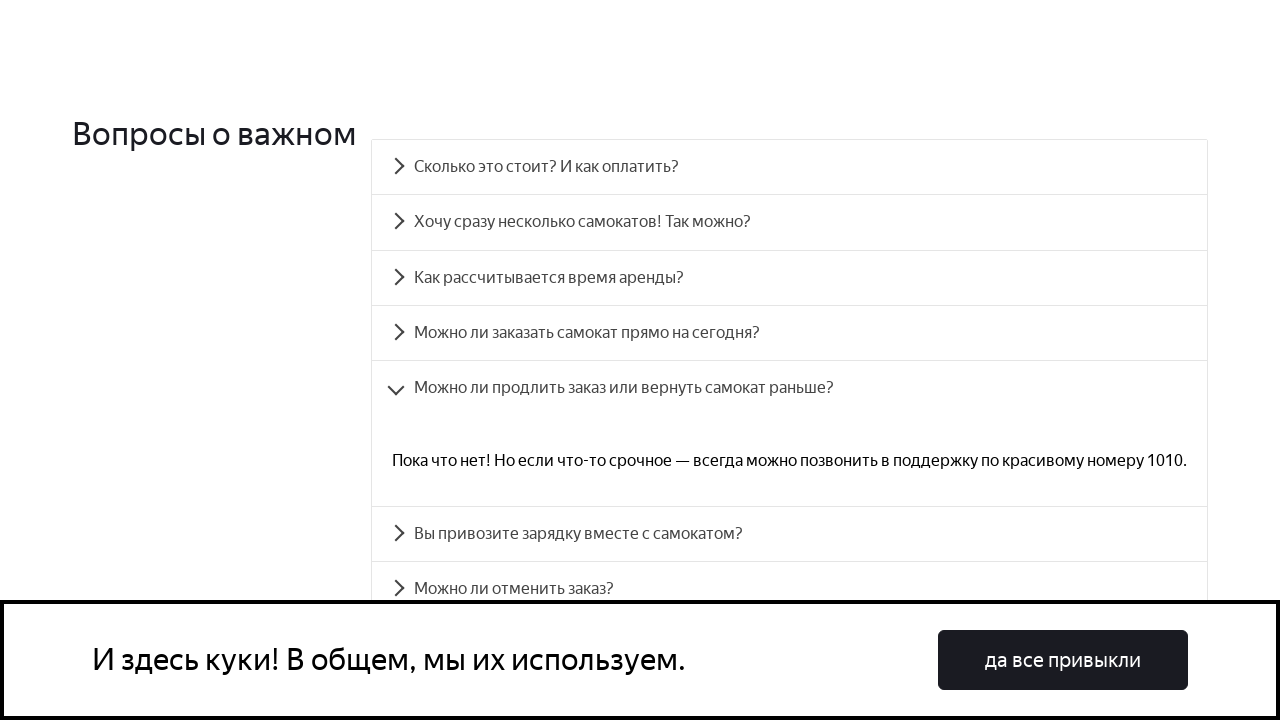

Clicked on FAQ item 6 question to expand at (790, 534) on .accordion__item:nth-child(6) .accordion__heading
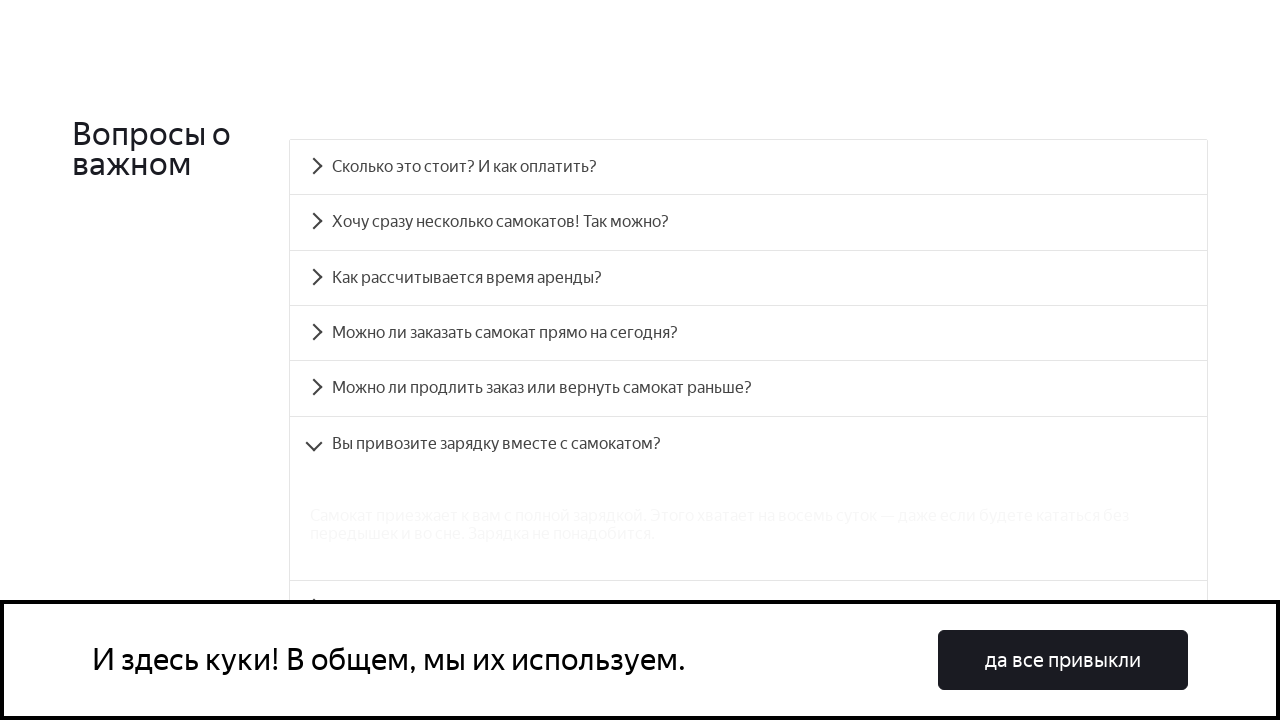

FAQ item 6 answer became visible
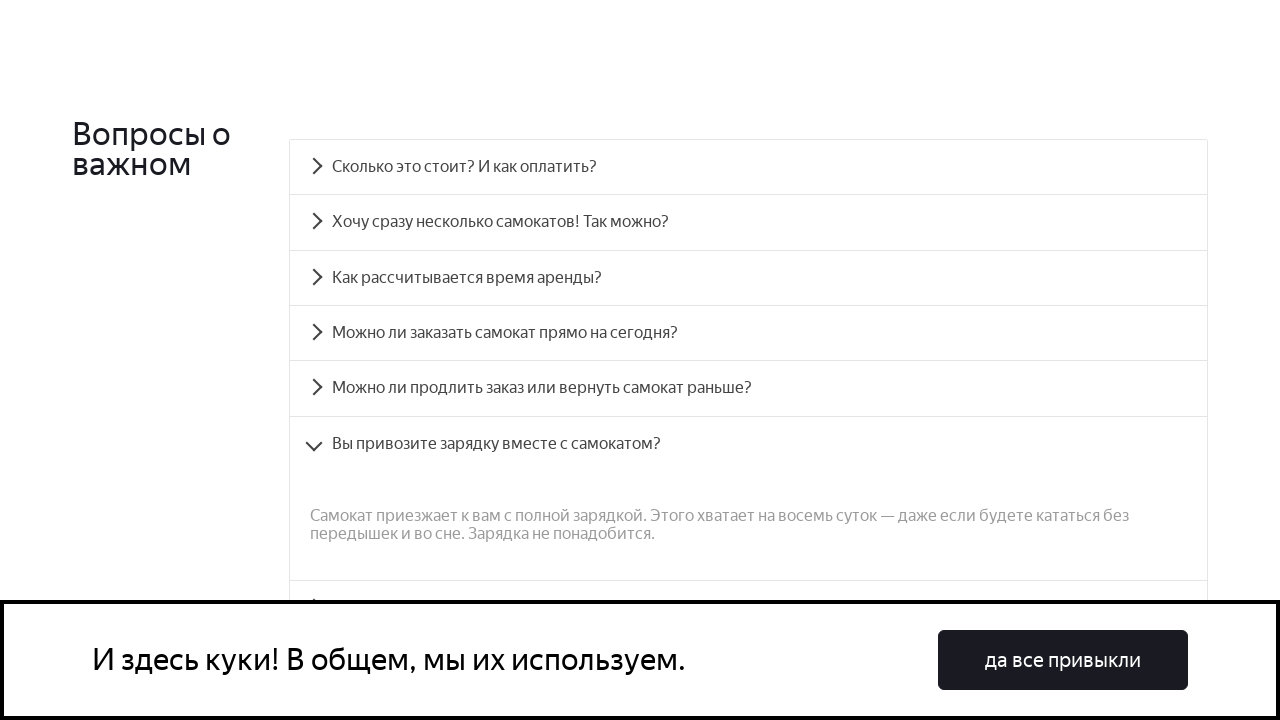

Retrieved answer text for FAQ item 6
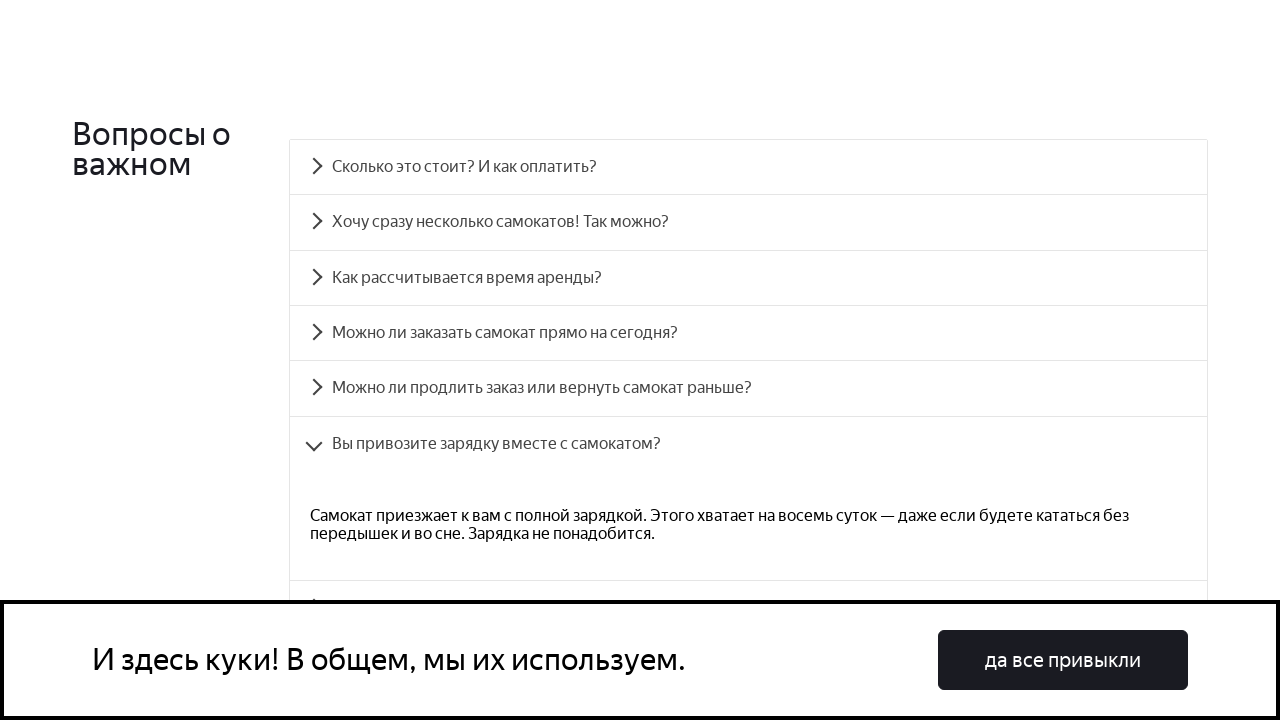

Verified FAQ item 6 answer text matches expected content
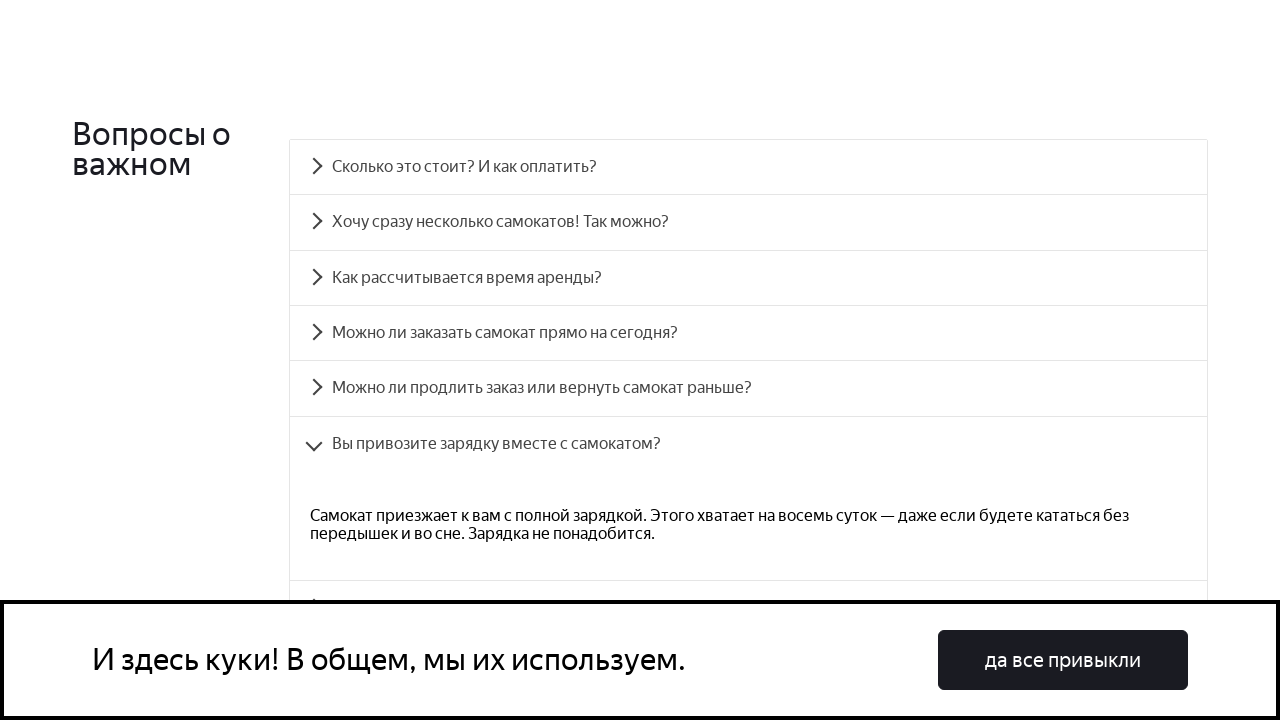

Clicked on FAQ item 7 question to expand at (748, 436) on .accordion__item:nth-child(7) .accordion__heading
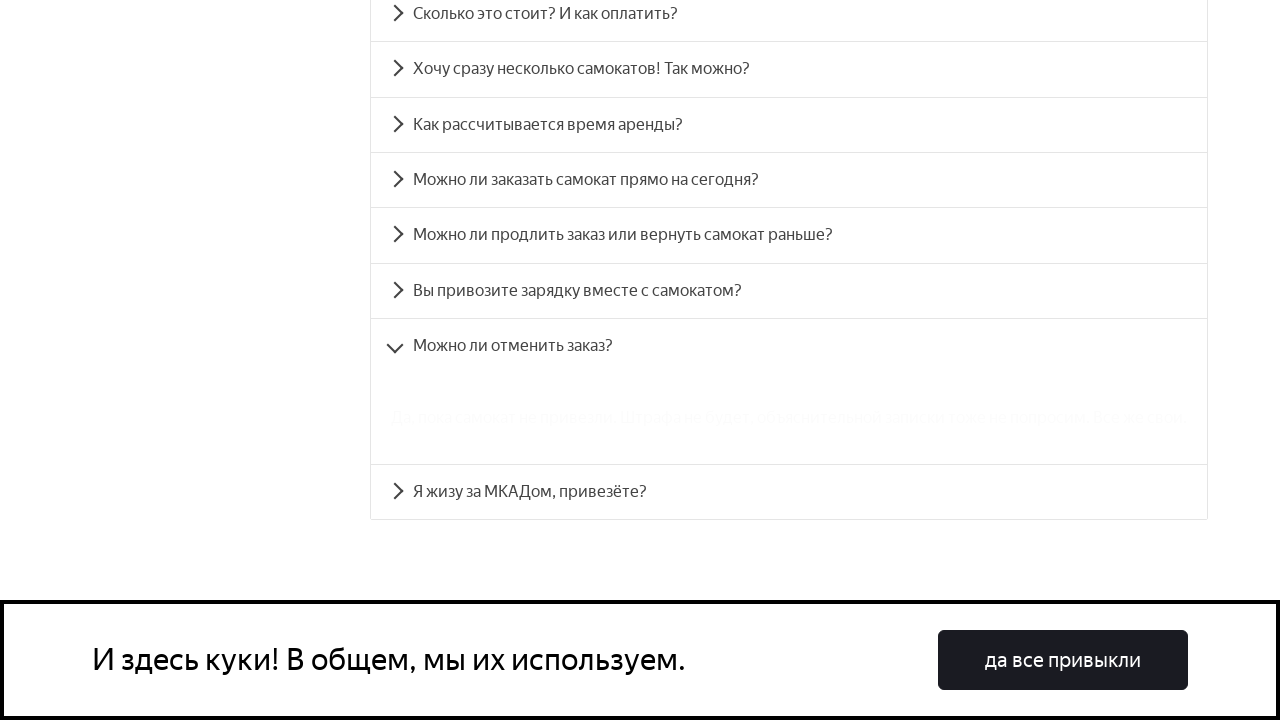

FAQ item 7 answer became visible
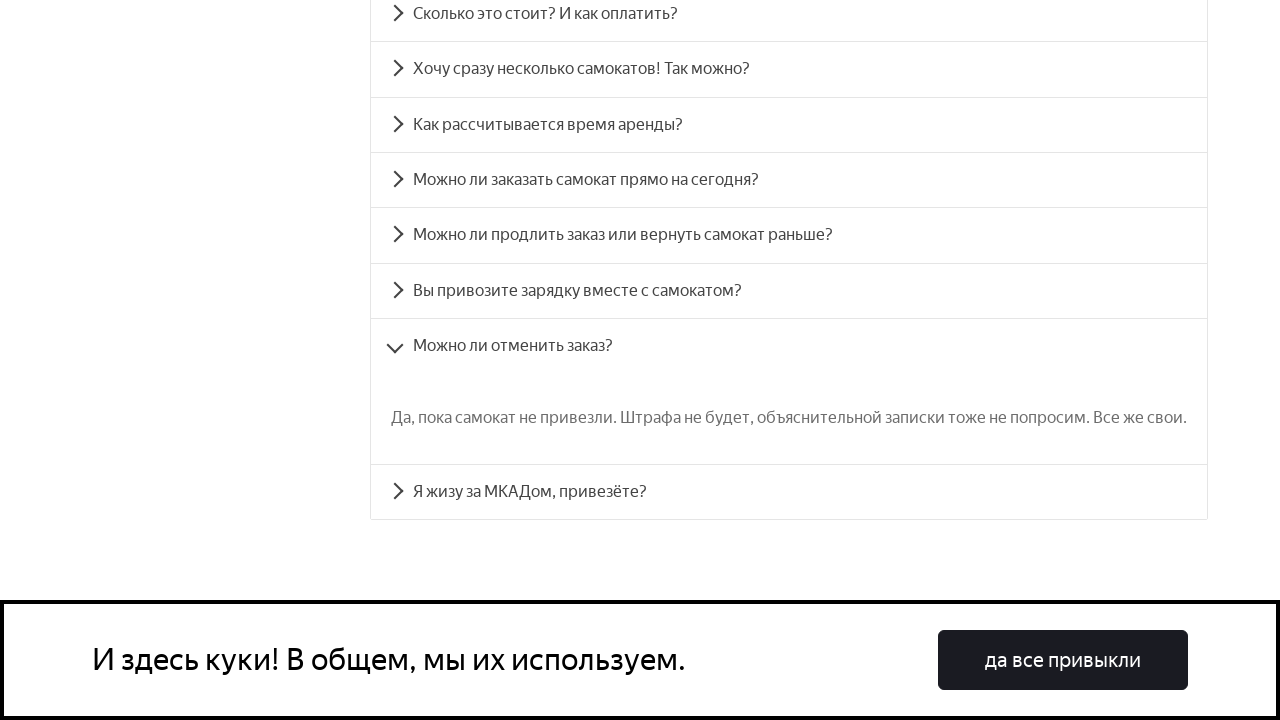

Retrieved answer text for FAQ item 7
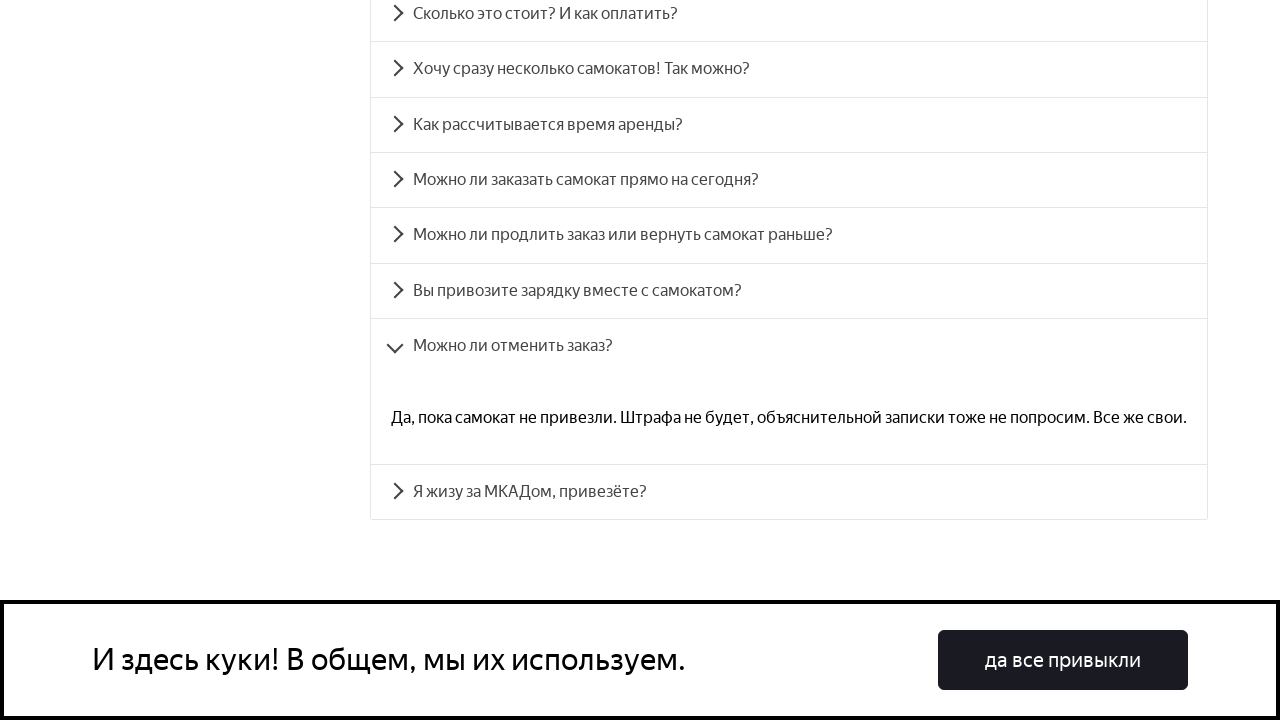

Verified FAQ item 7 answer text matches expected content
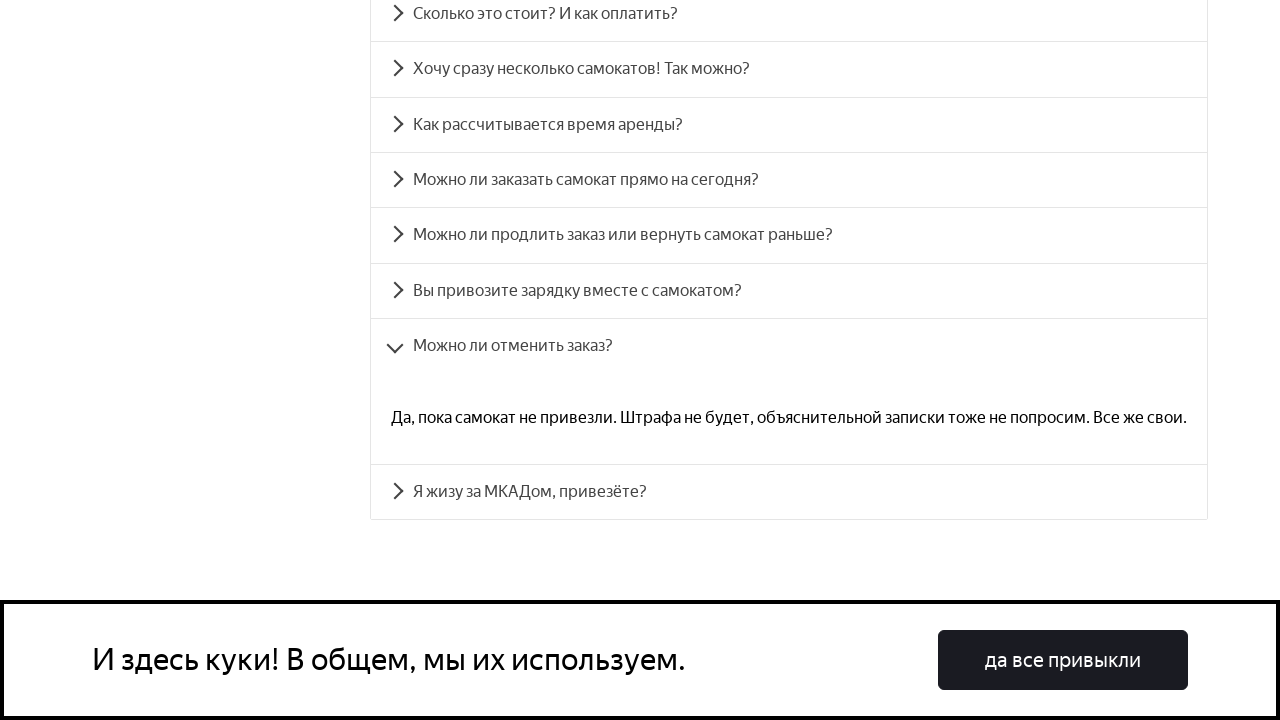

Clicked on FAQ item 8 question to expand at (789, 492) on .accordion__item:nth-child(8) .accordion__heading
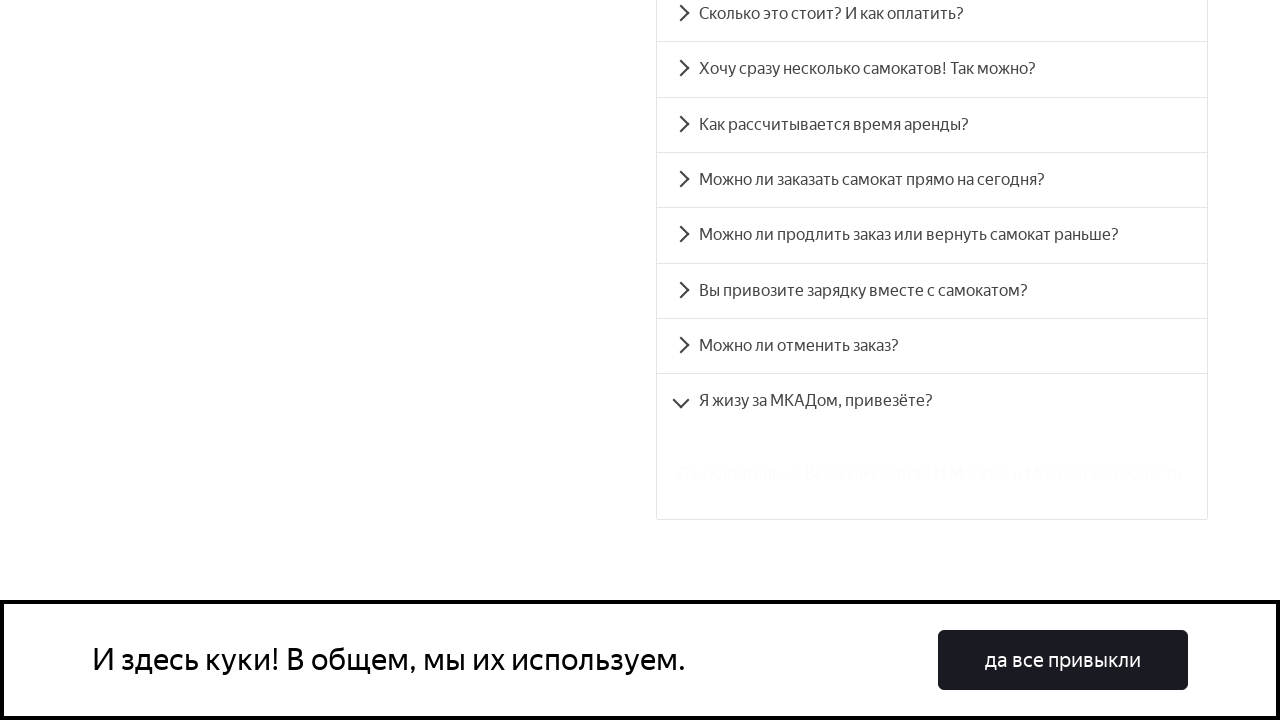

FAQ item 8 answer became visible
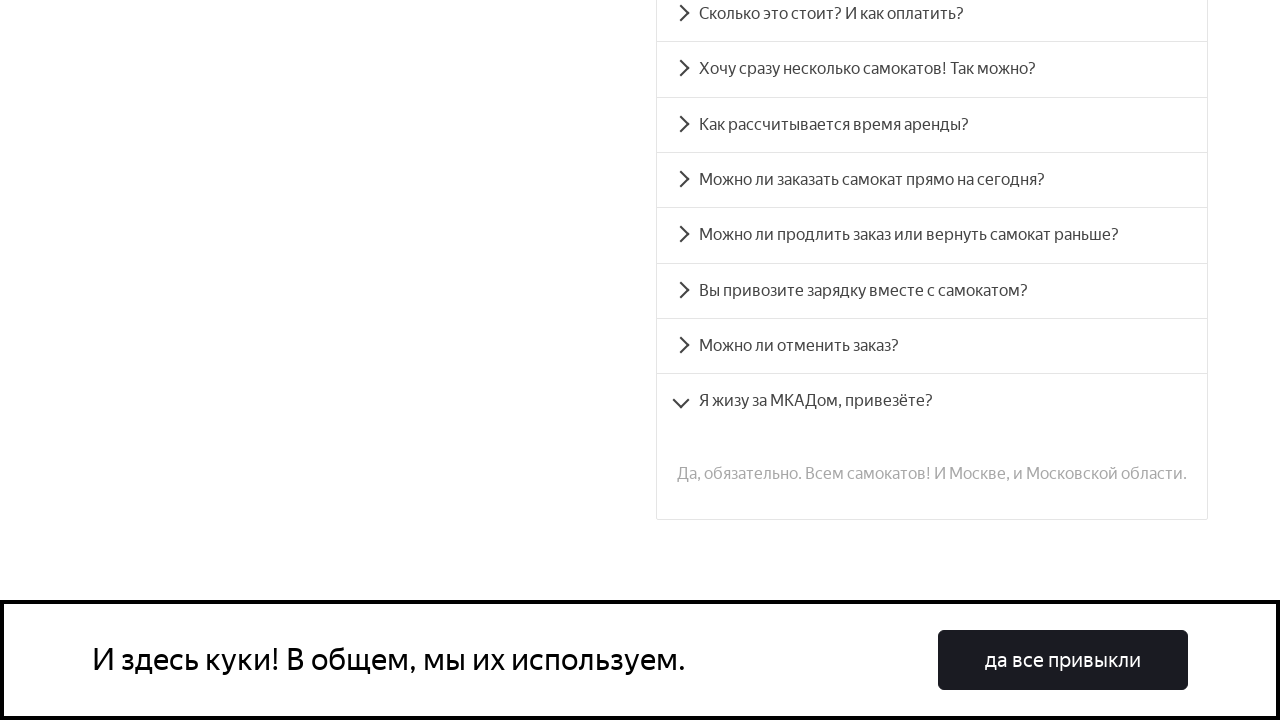

Retrieved answer text for FAQ item 8
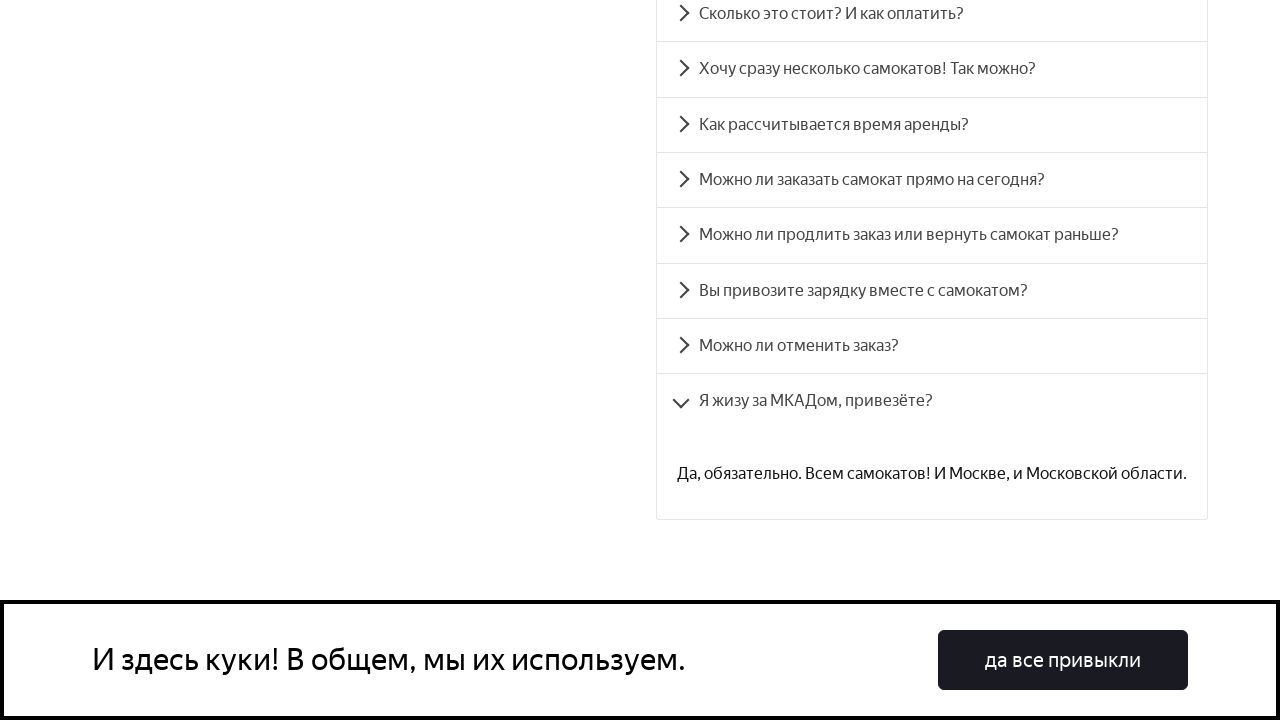

Verified FAQ item 8 answer text matches expected content
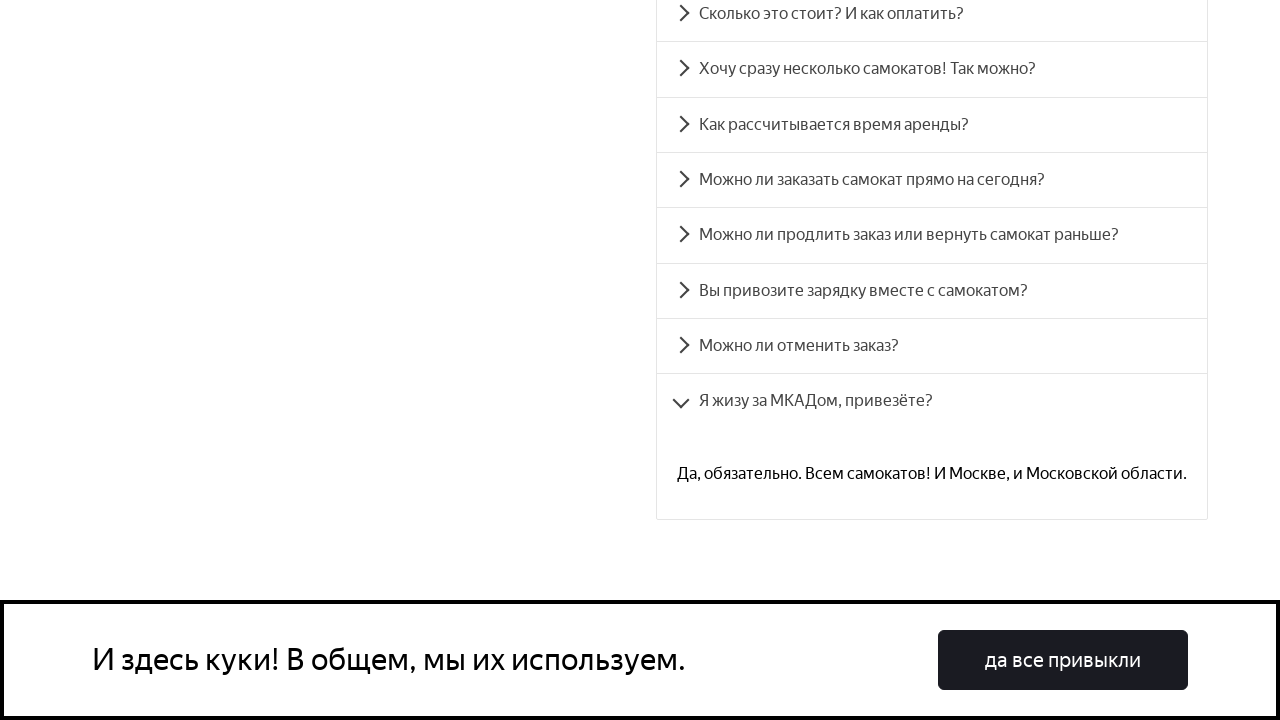

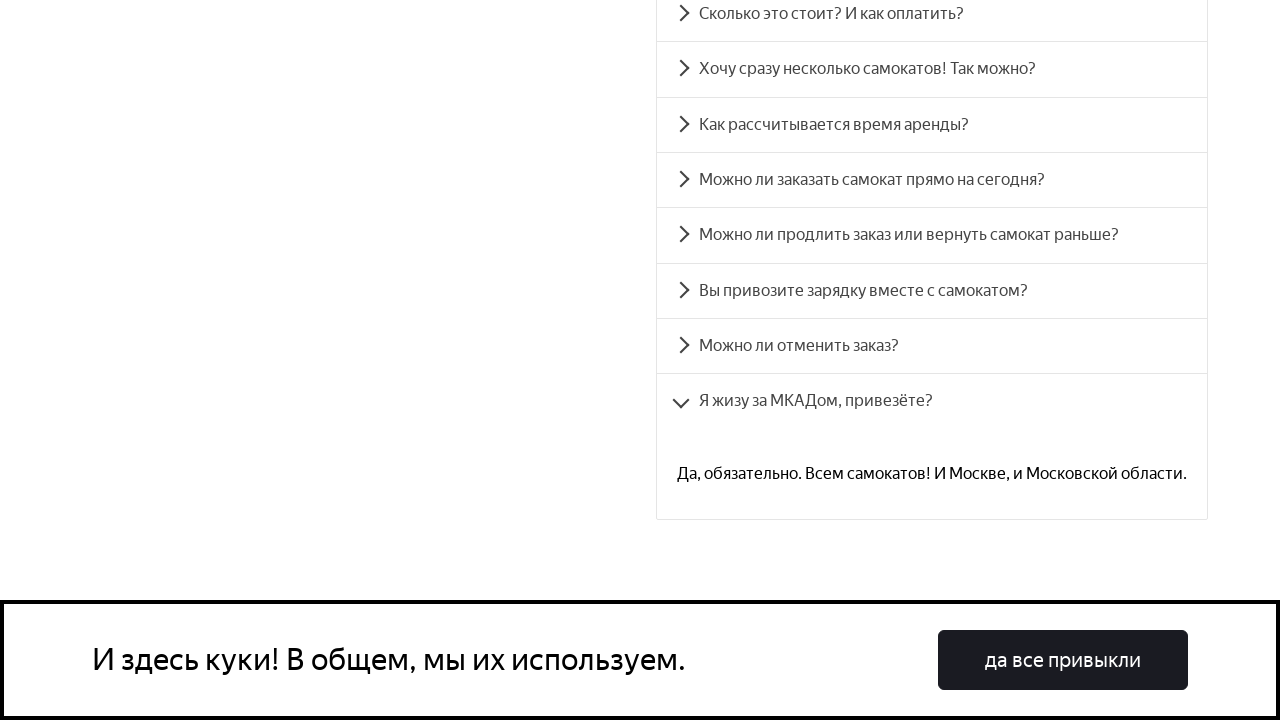